Tests clicking the Enable button and waiting for the input to become enabled, then verifying it stays enabled

Starting URL: https://the-internet.herokuapp.com/dynamic_controls

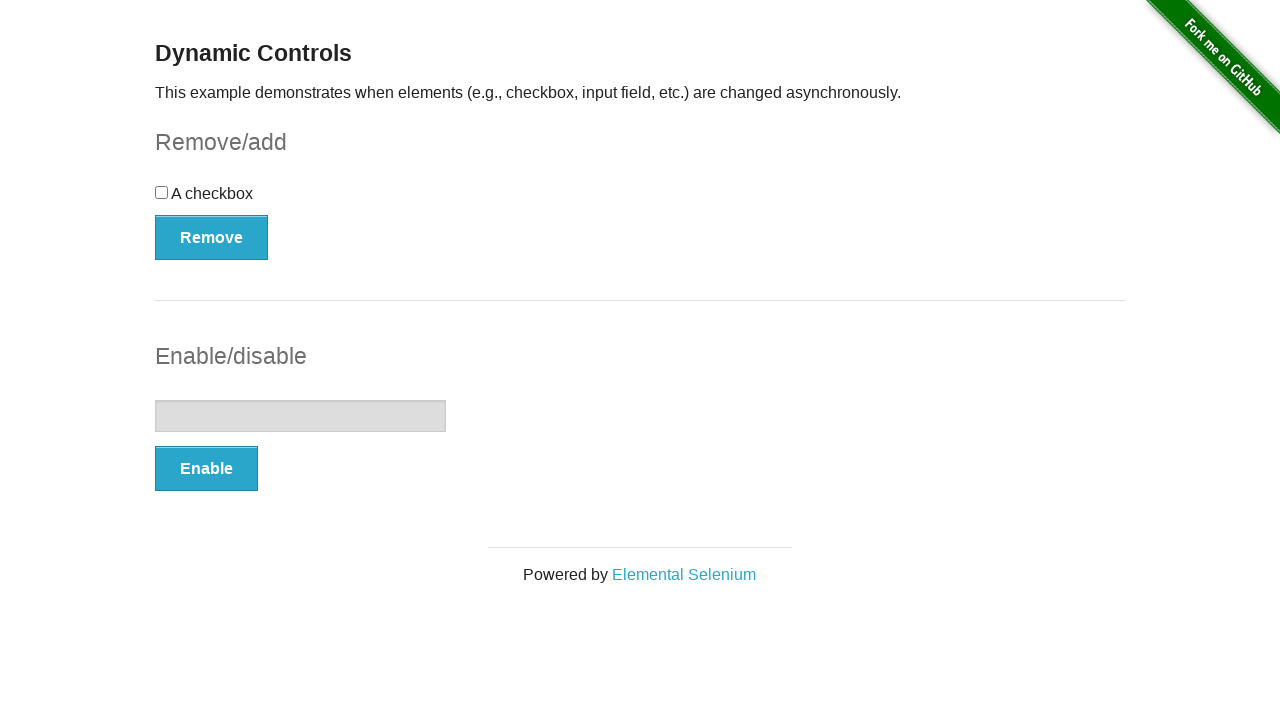

Clicked the Enable button at (206, 469) on #input-example button
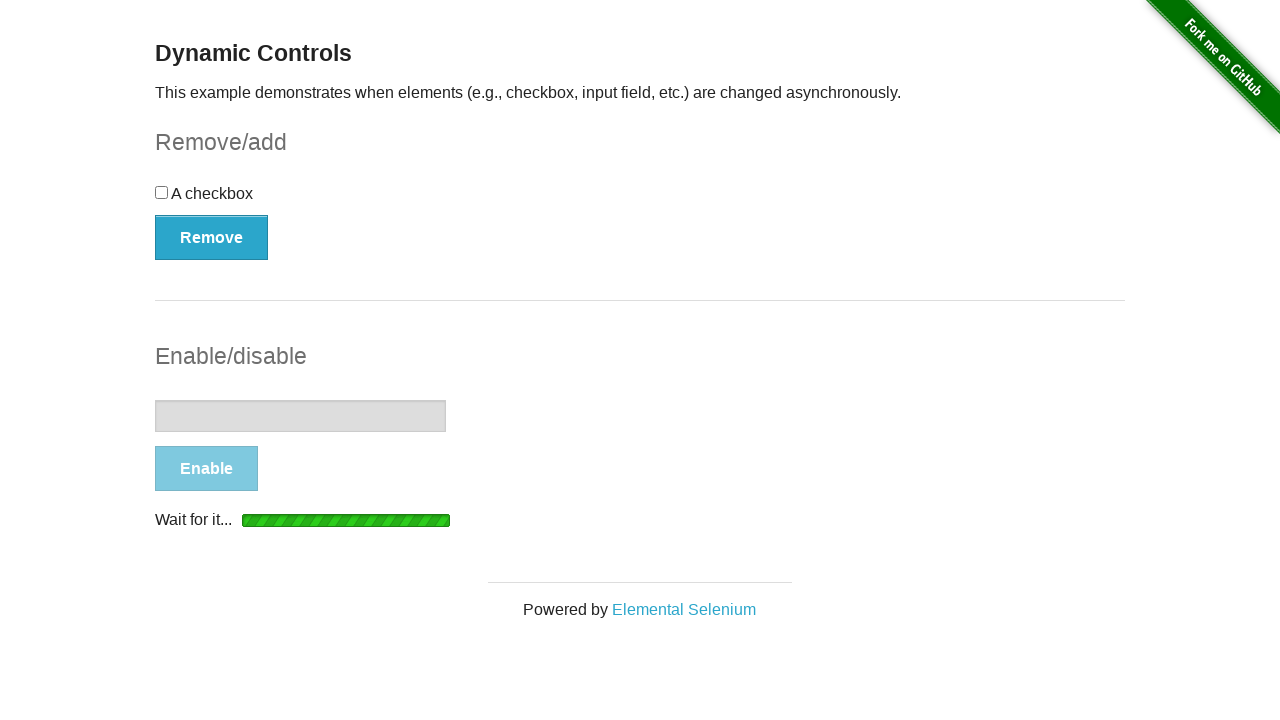

Input element became visible
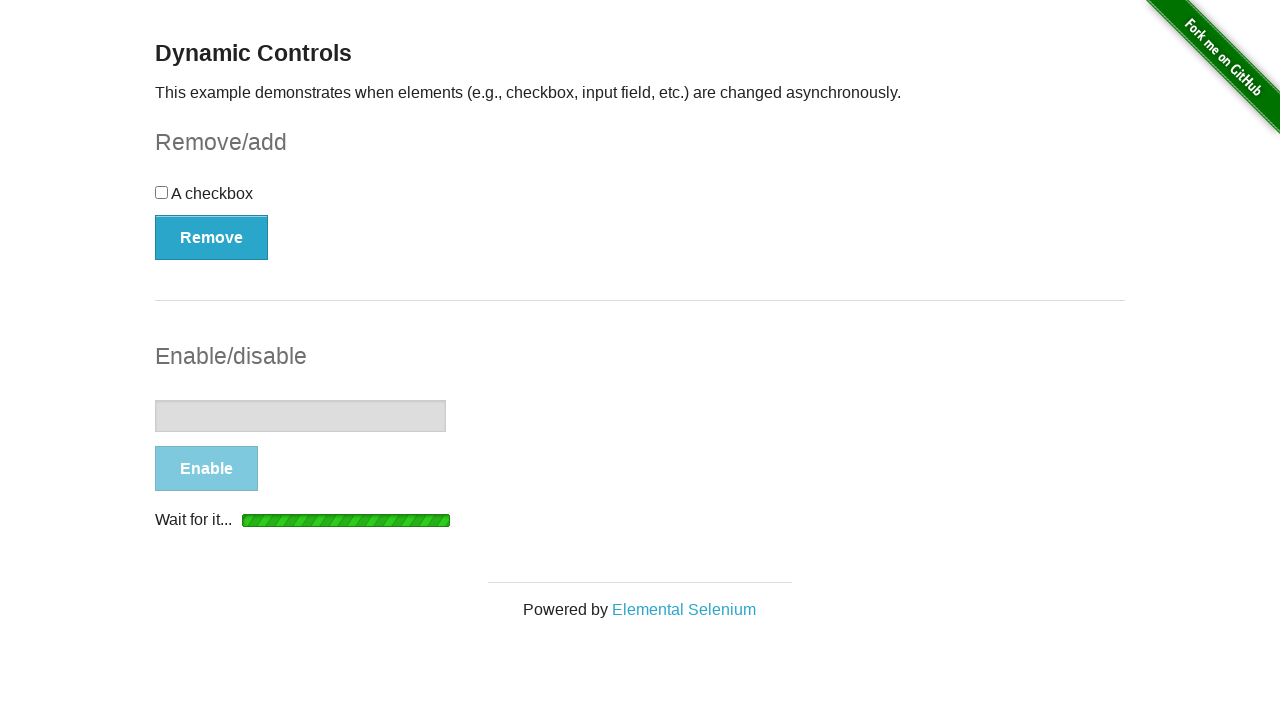

Enable completion message appeared with custom 10000ms timeout
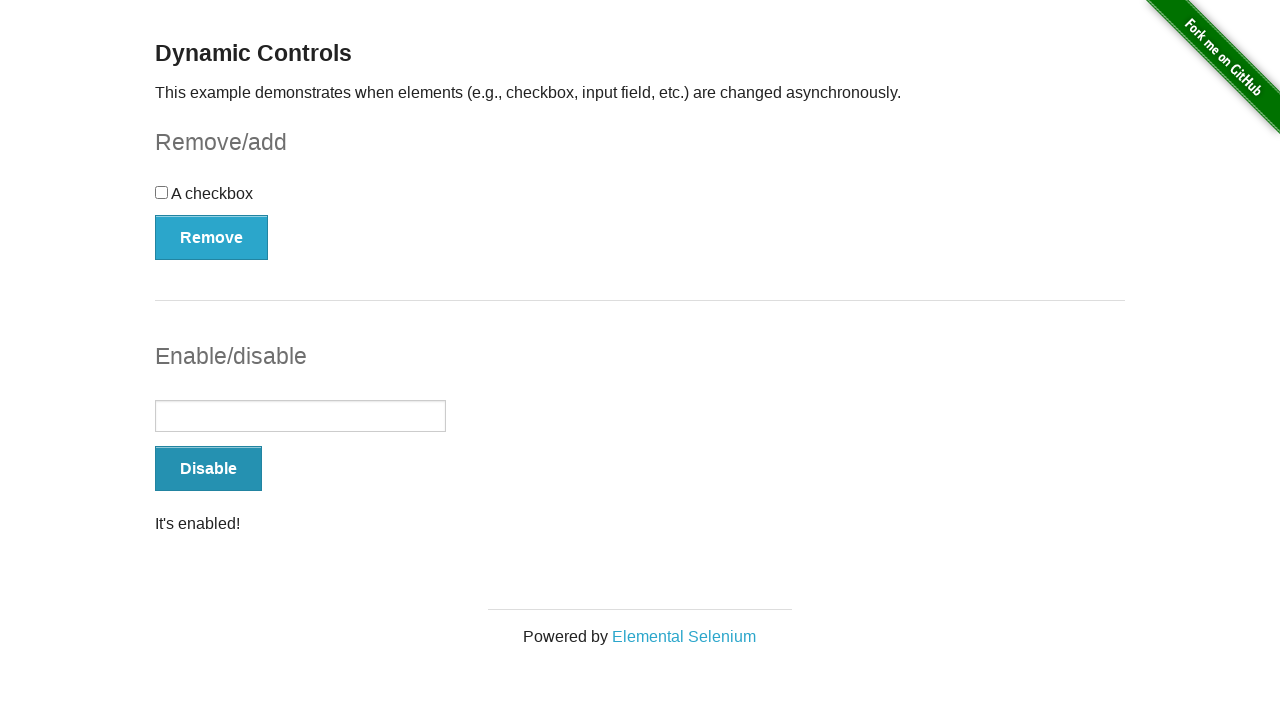

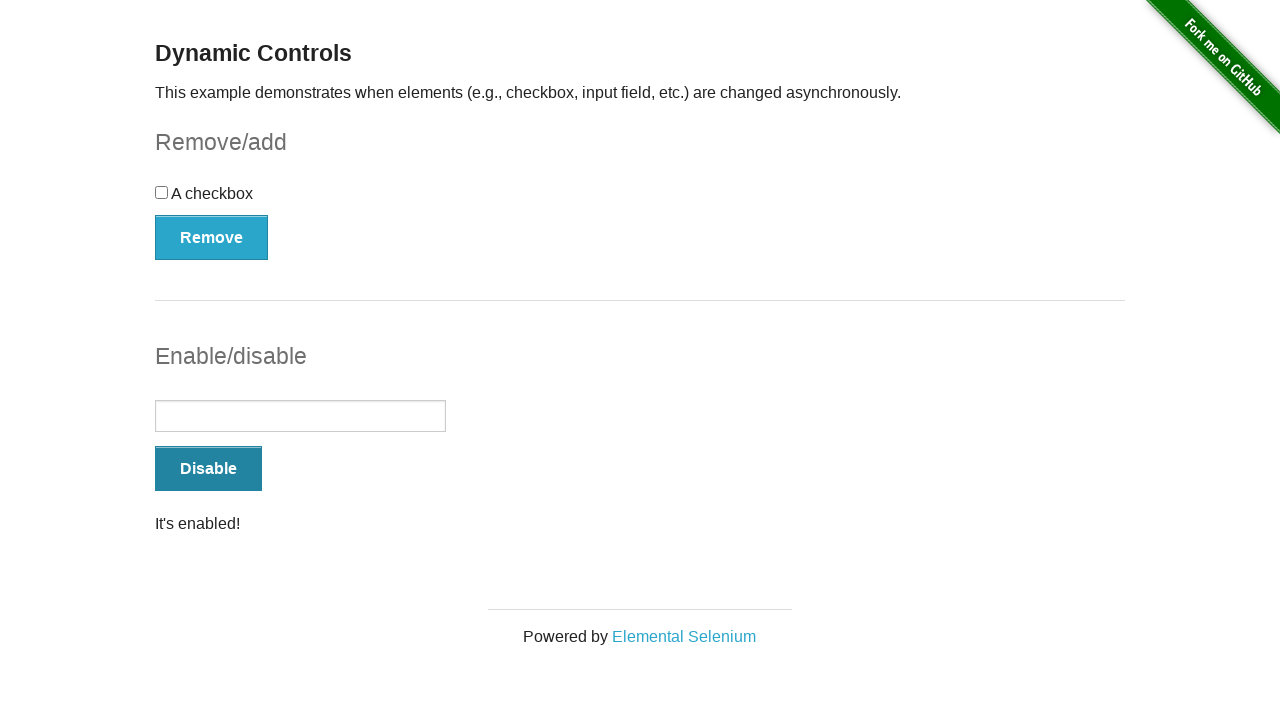